Tests right-click functionality by right-clicking a button and verifying the success message

Starting URL: https://demoqa.com/buttons

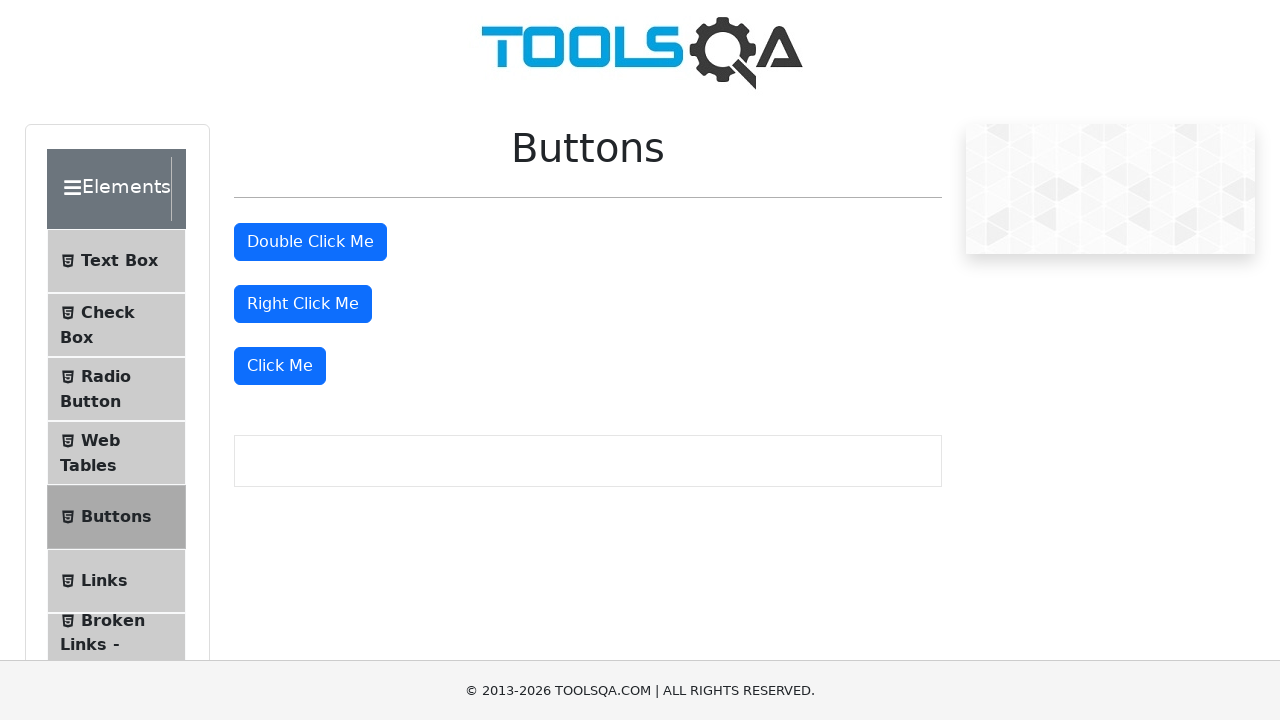

Right-clicked the right click button at (303, 304) on #rightClickBtn
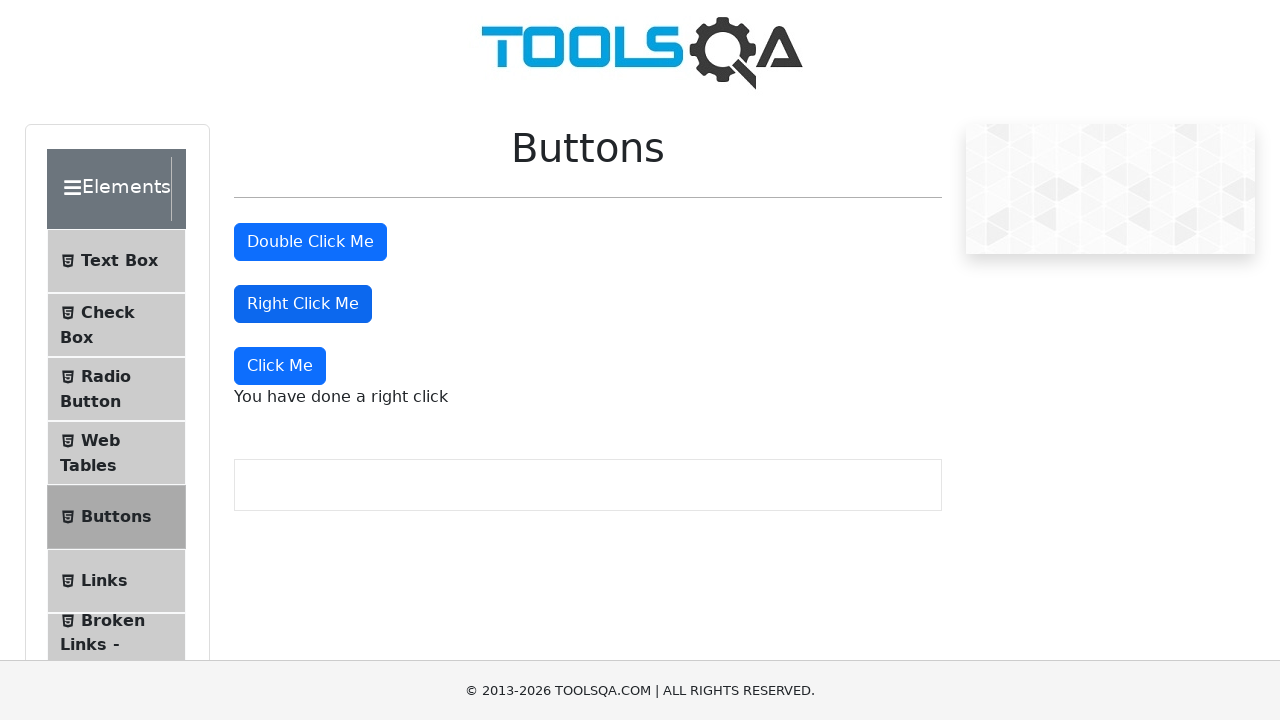

Right-click success message appeared
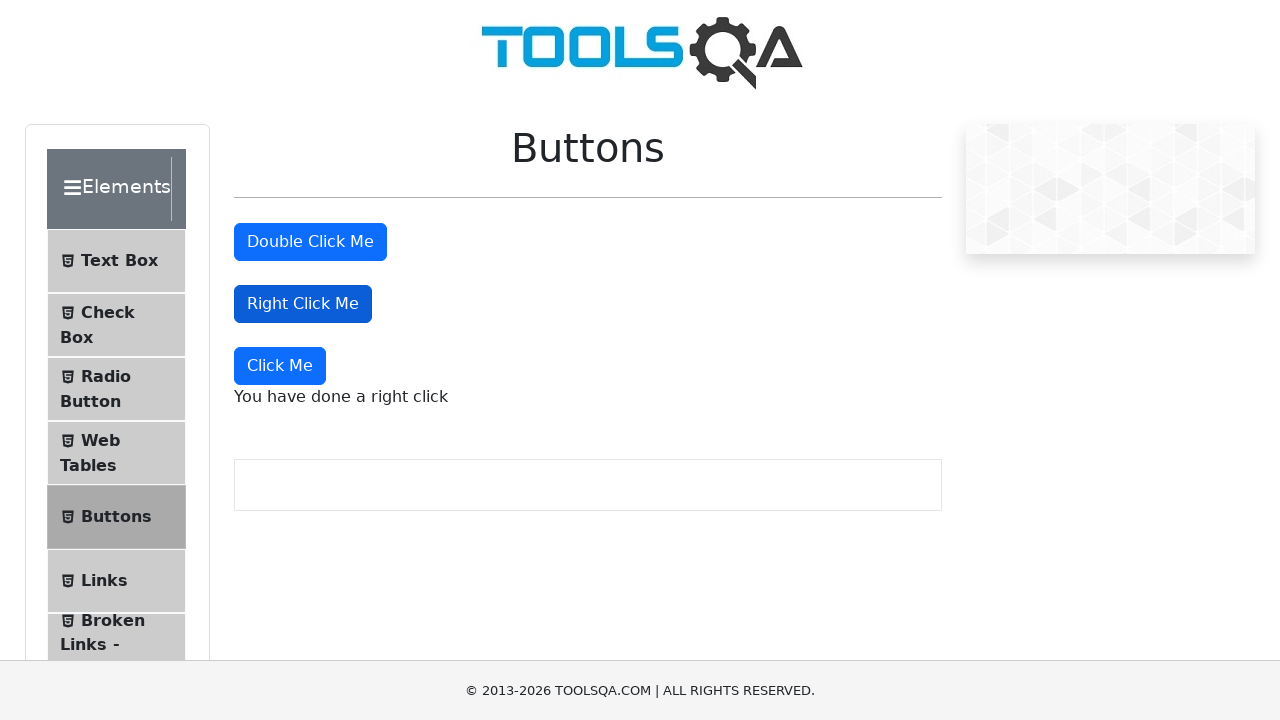

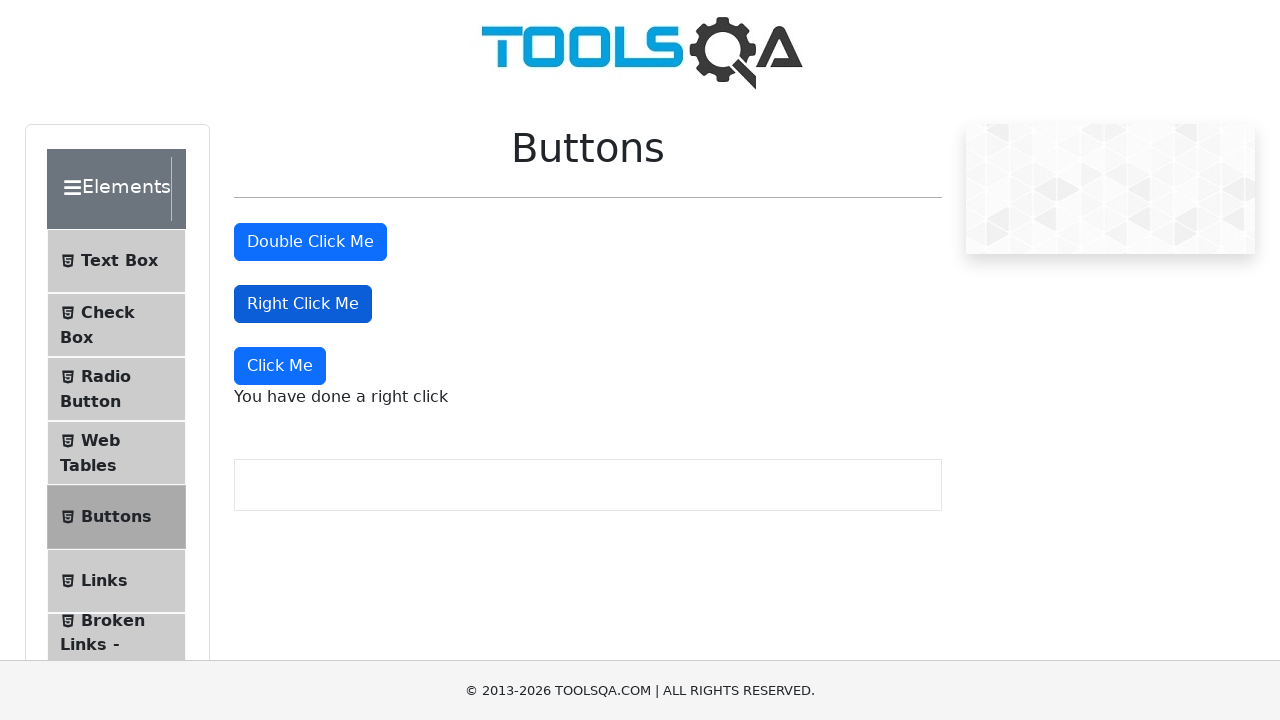